Tests car search functionality on ss.lv by navigating to cars section, setting price range (6000-10000), year (2001), engine size (max 3.0), and color (white), then submitting the search form.

Starting URL: https://www.ss.lv/lv

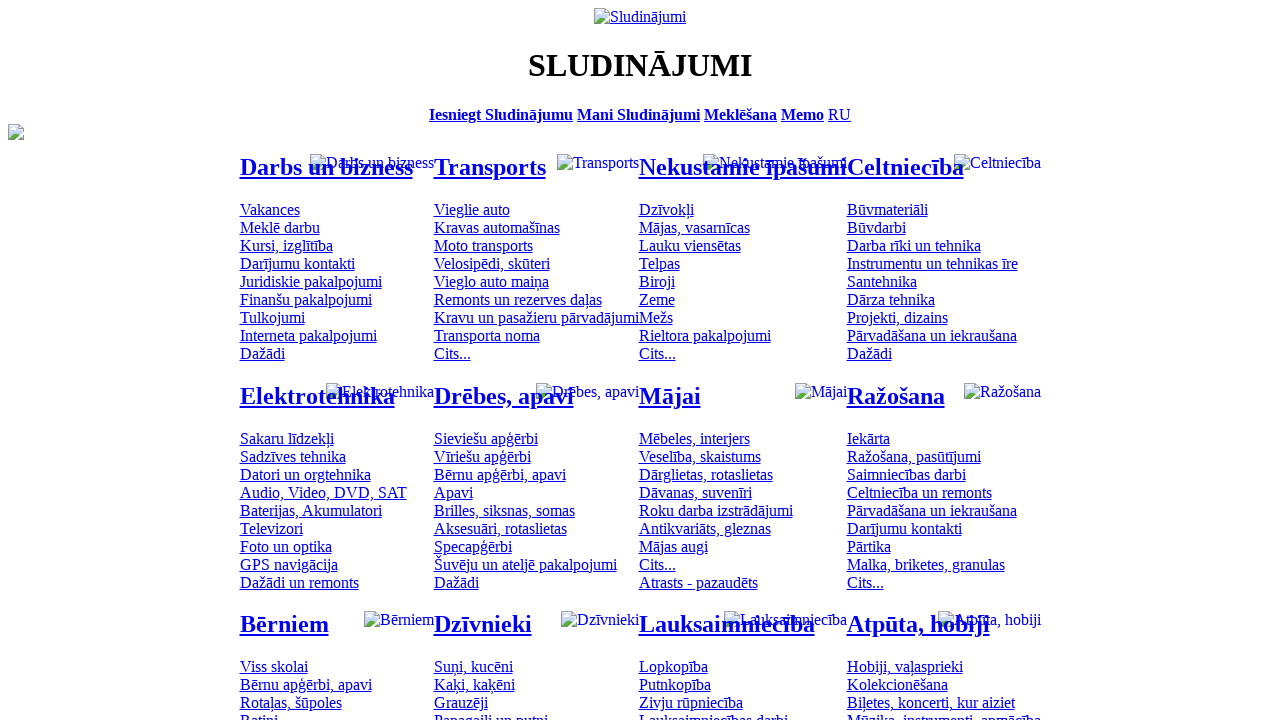

Clicked on cars section at (472, 209) on #mtd_97
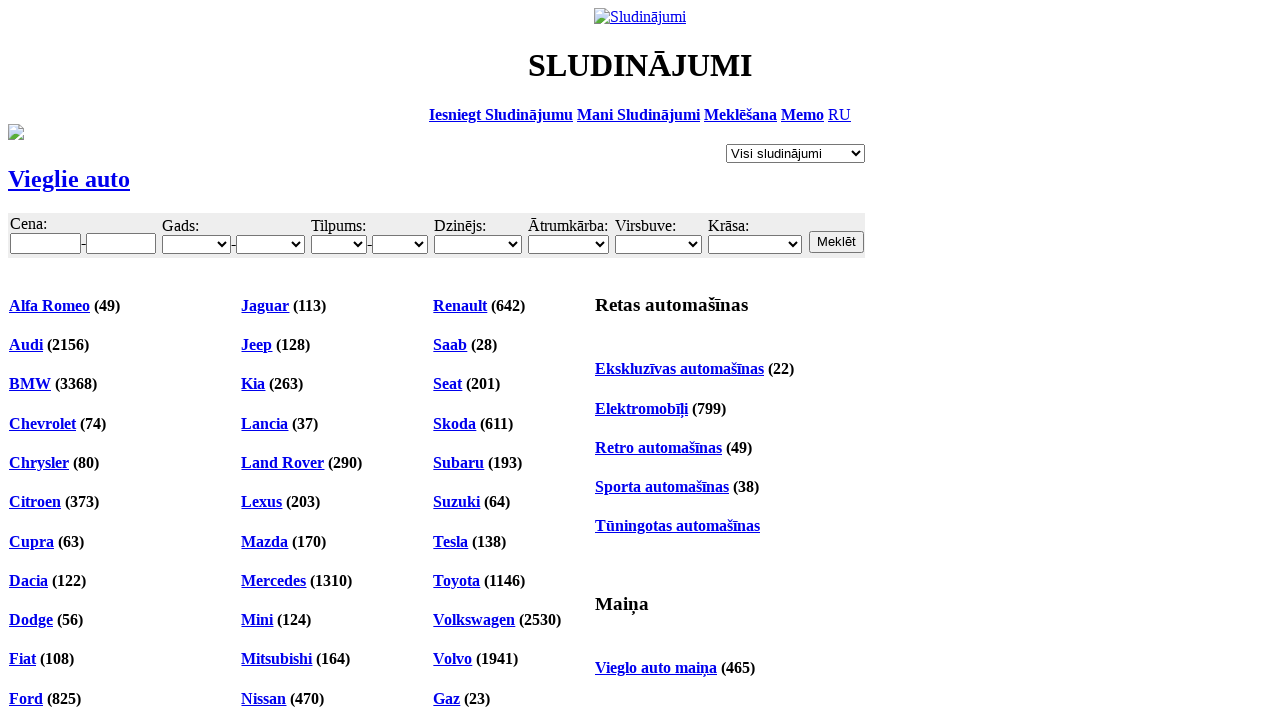

Entered minimum price of 6000 on #f_o_8_min
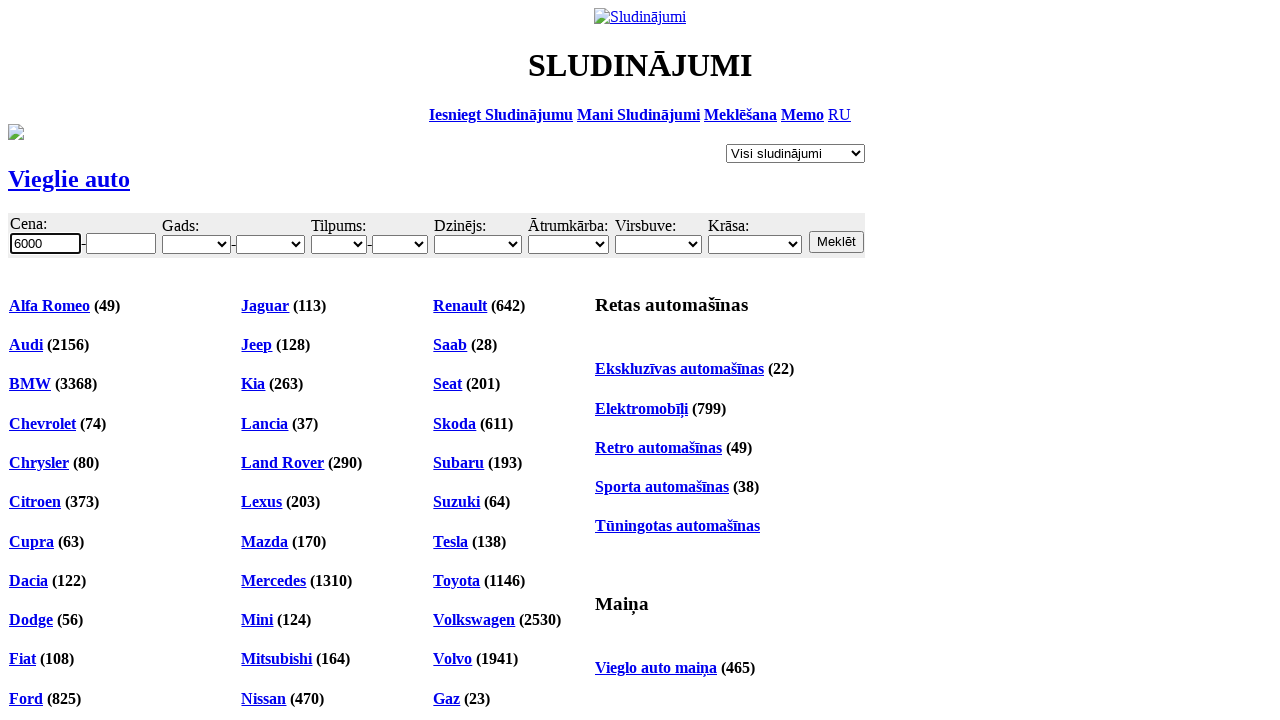

Entered maximum price of 10000 on #f_o_8_max
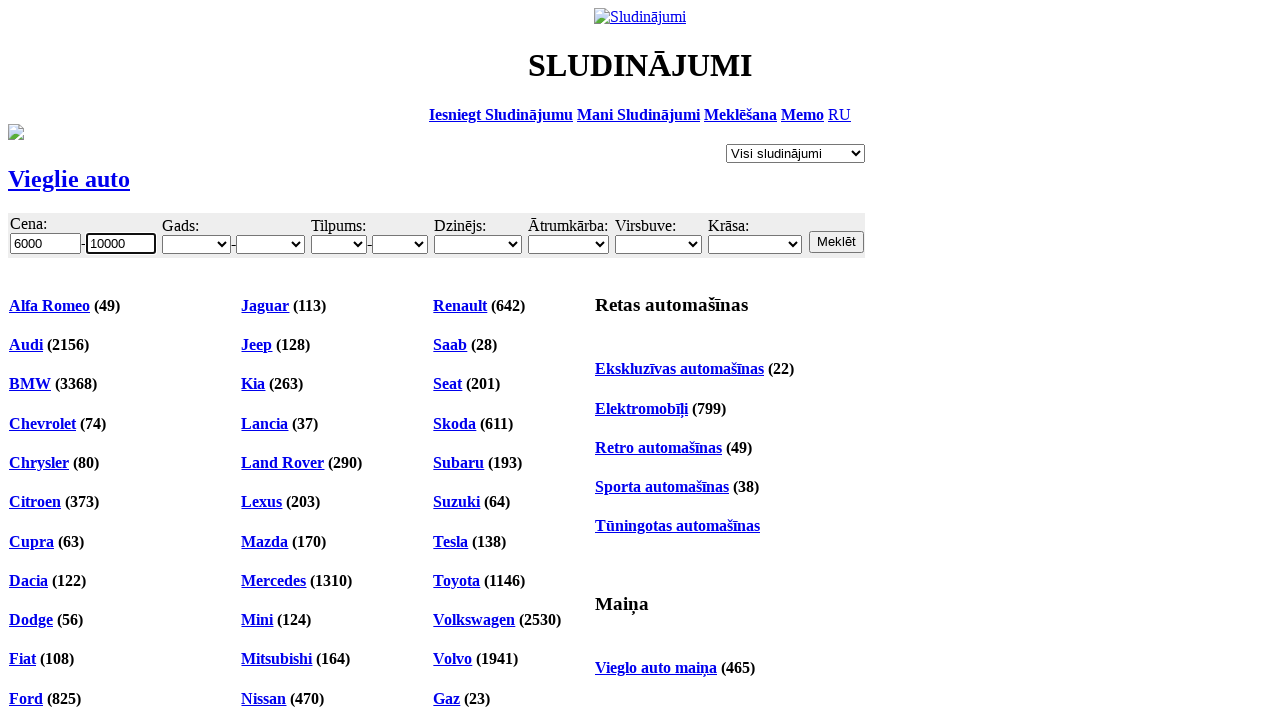

Selected car year 2001 on #f_o_18_min
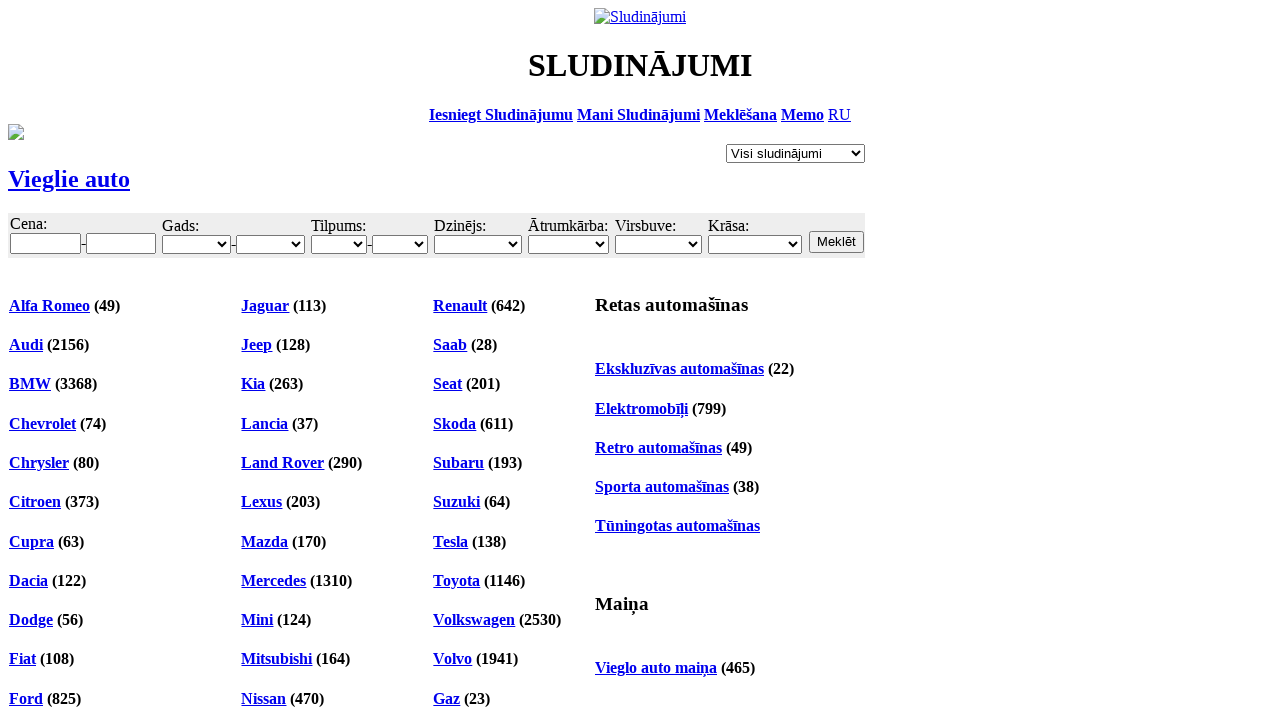

Selected maximum engine size of 3.0 on #f_o_15_max
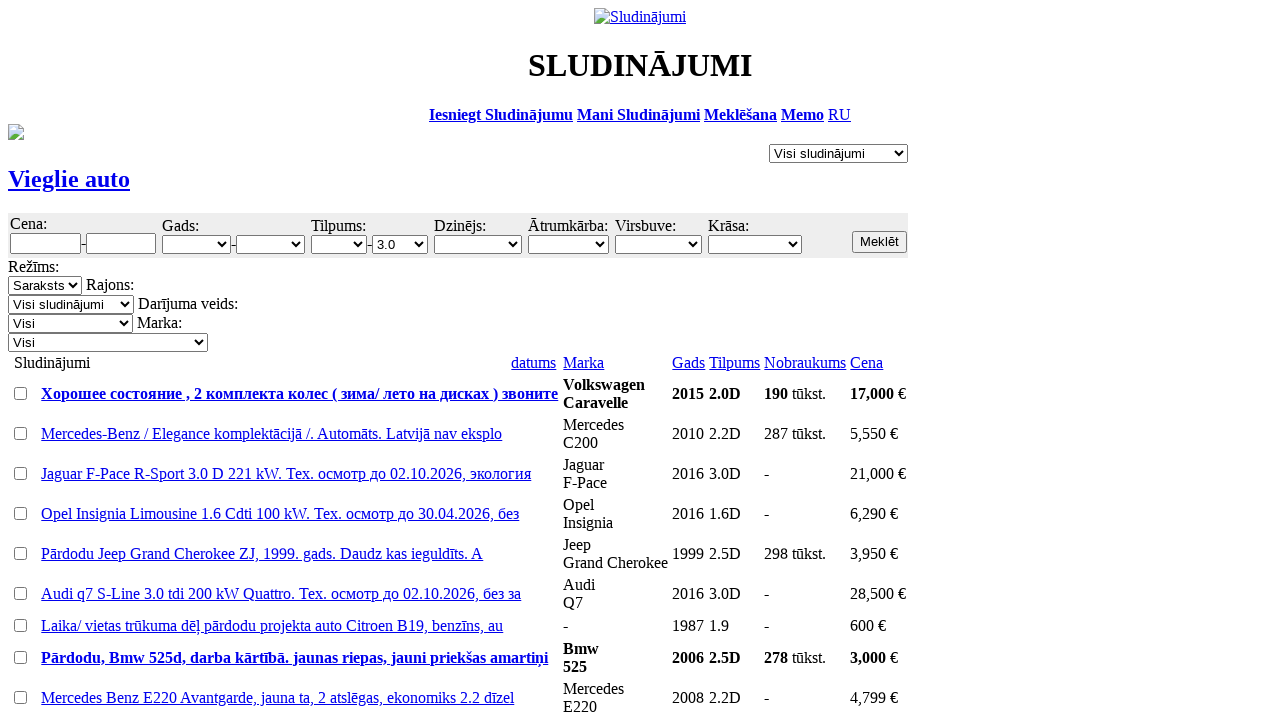

Selected car color white (Balta) on #f_o_17
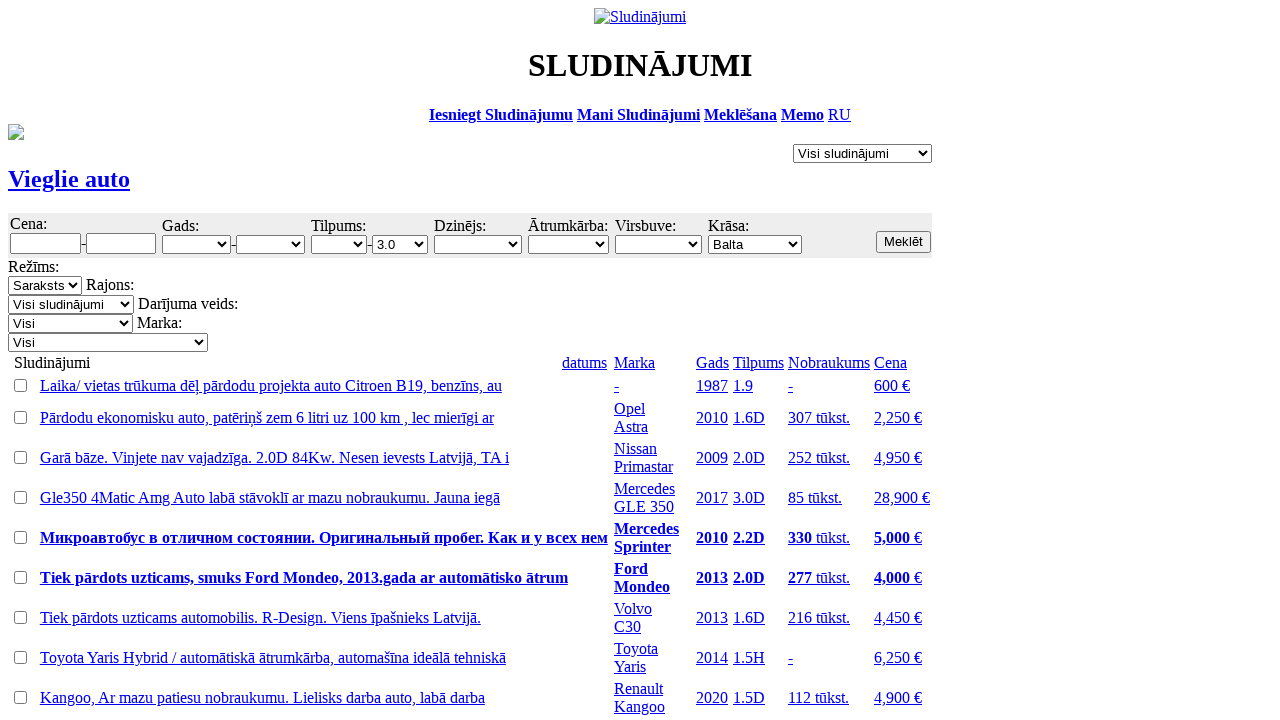

Clicked search submit button at (904, 242) on input.b.s12
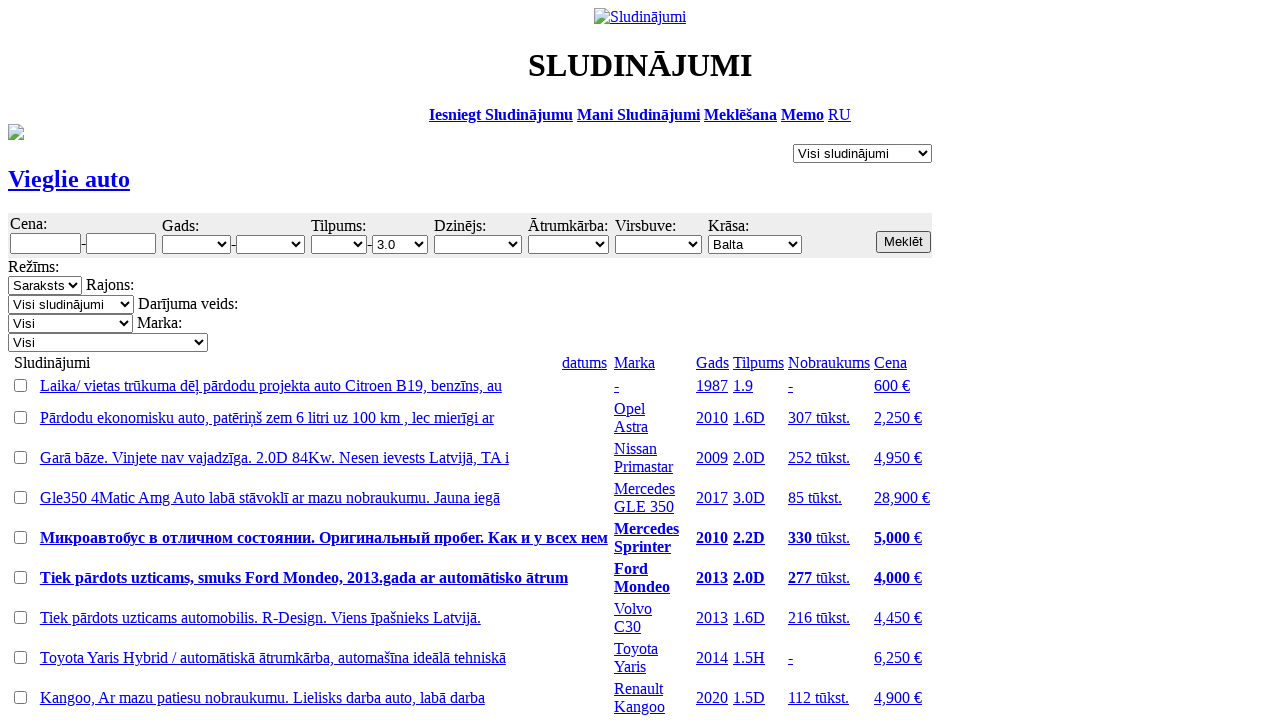

Search results loaded successfully
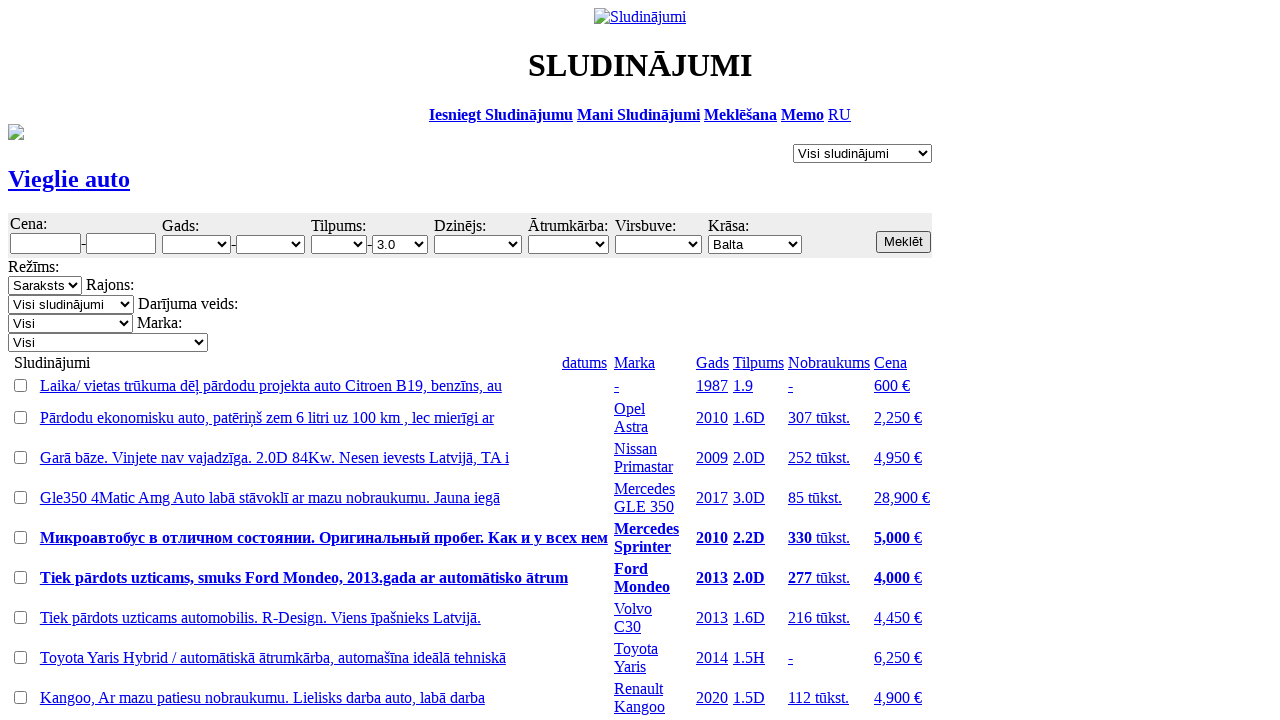

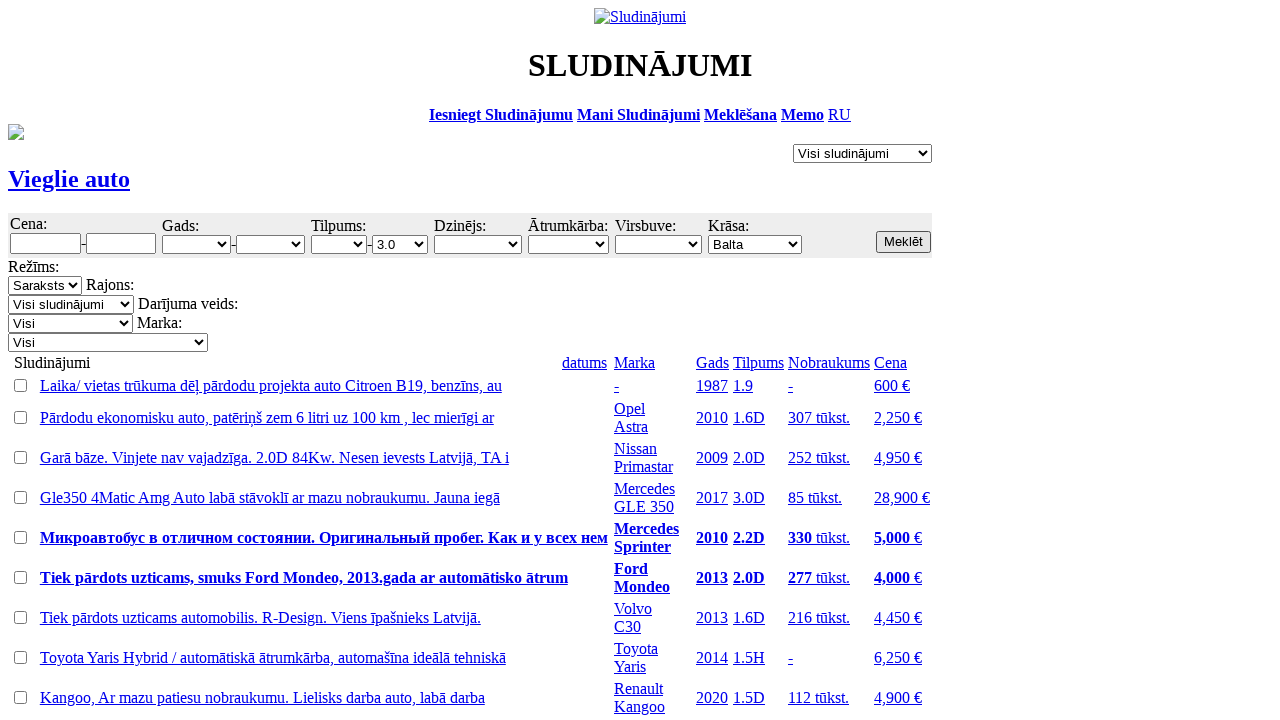